Tests handling a JavaScript confirm alert by clicking a button, verifying the alert text, and dismissing it

Starting URL: http://the-internet.herokuapp.com/javascript_alerts

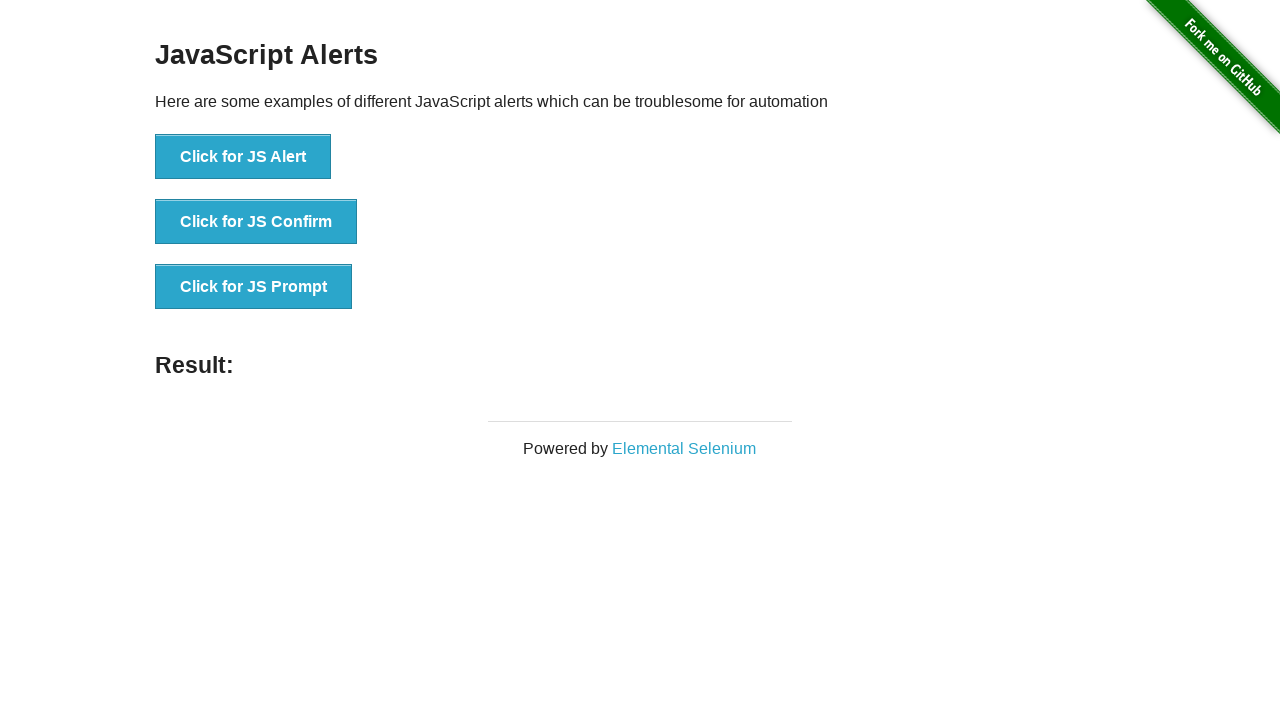

Set up dialog handler to capture and dismiss confirm alerts
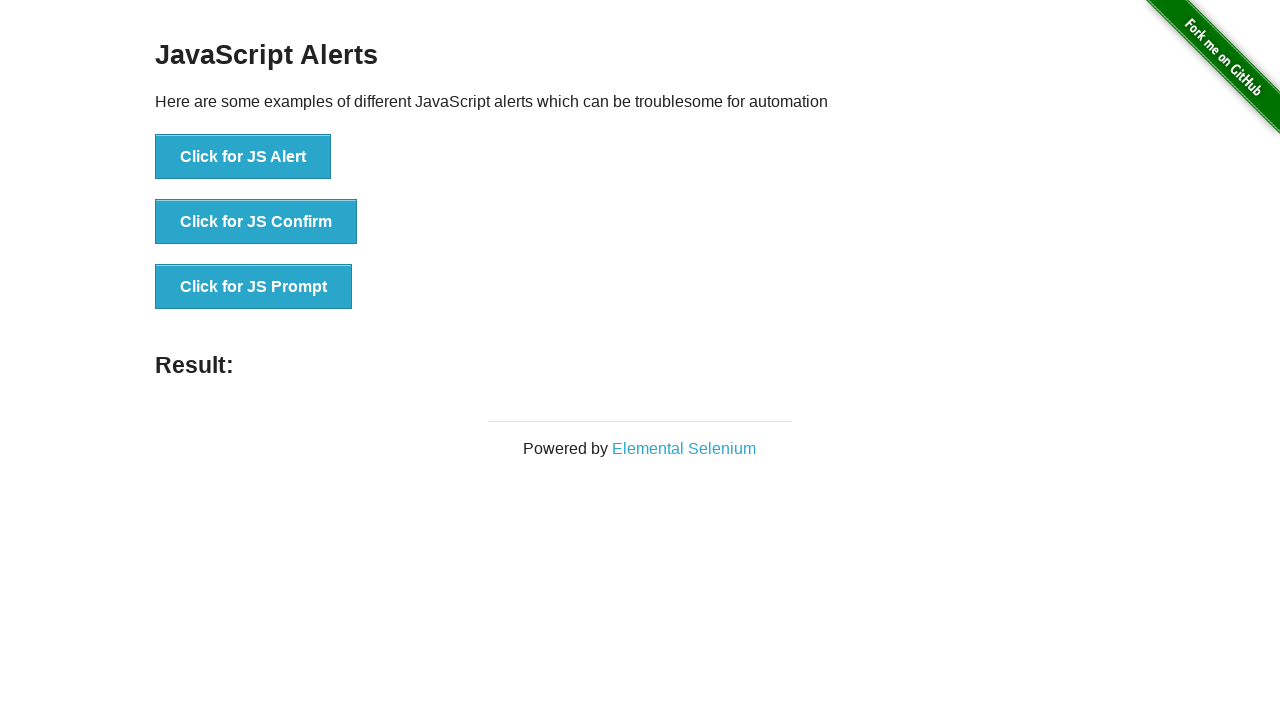

Clicked button to trigger JS Confirm alert at (256, 222) on xpath=//button[. = 'Click for JS Confirm']
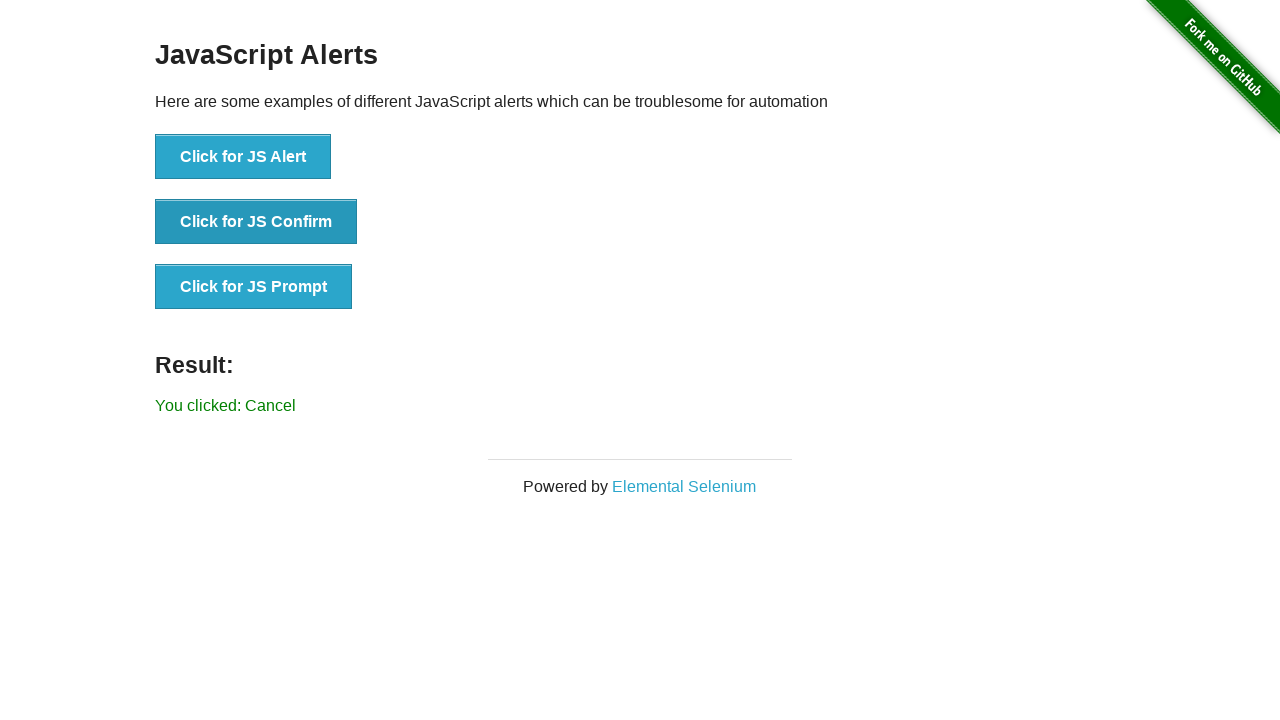

Waited for result element to appear after dismissing alert
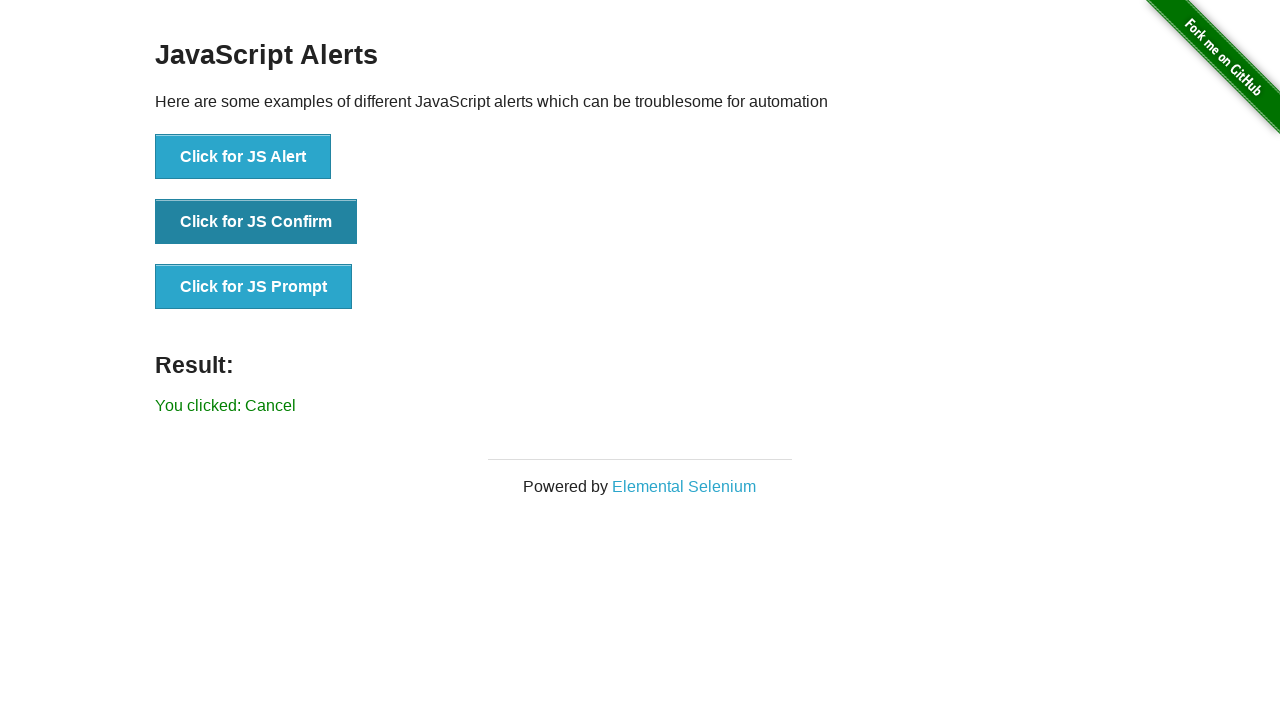

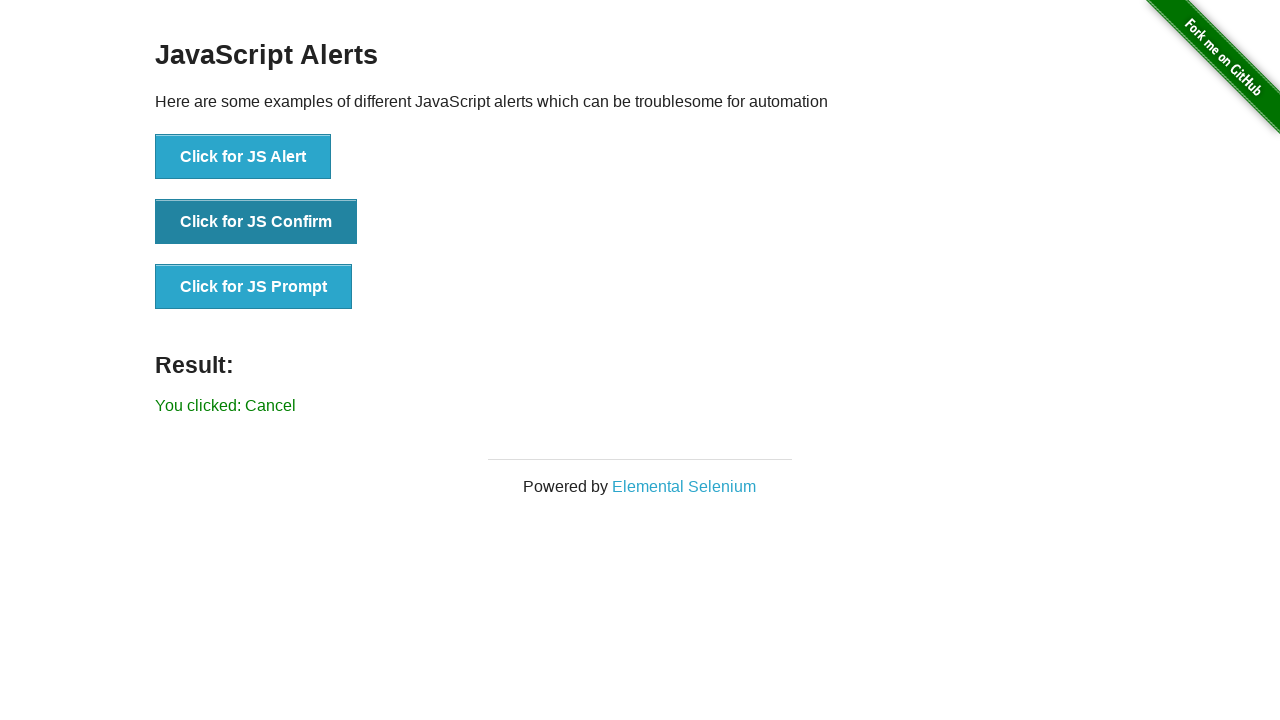